Tests browser window handling by clicking a tab button that opens a new tab, switching to the new tab to verify content, and then switching back to the parent window

Starting URL: https://demoqa.com/browser-windows

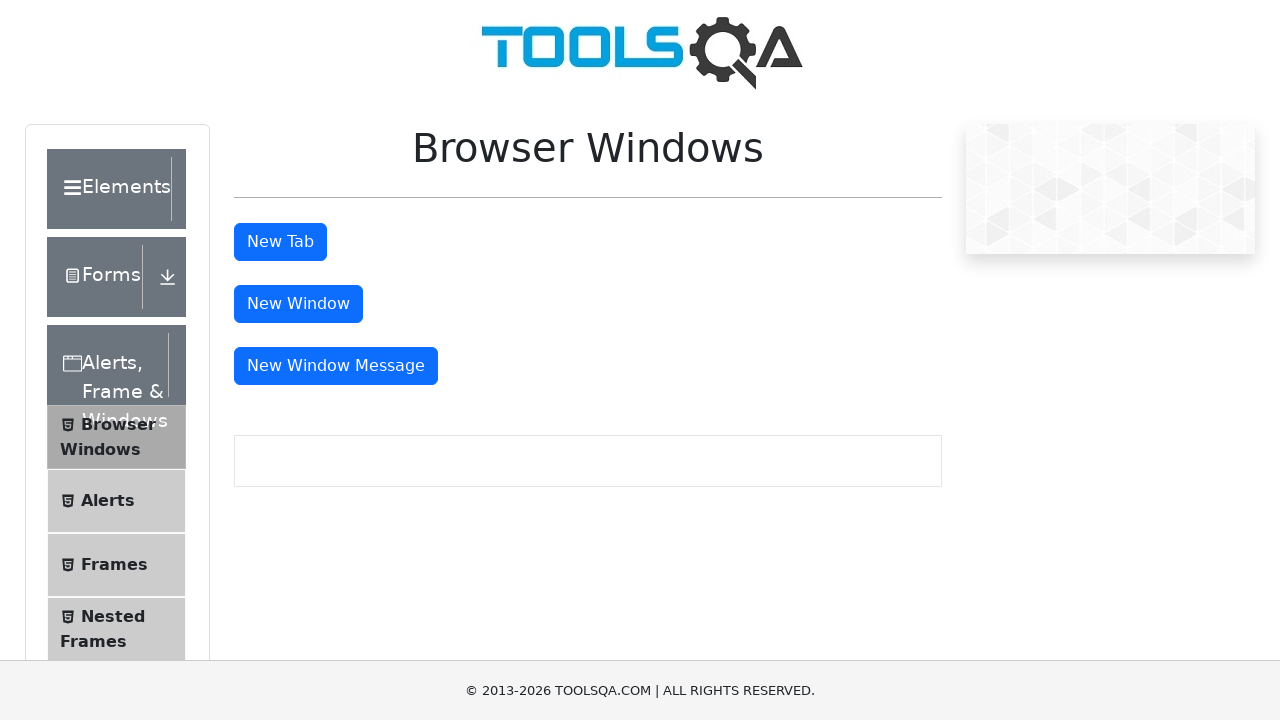

Scrolled down the page by 400 pixels
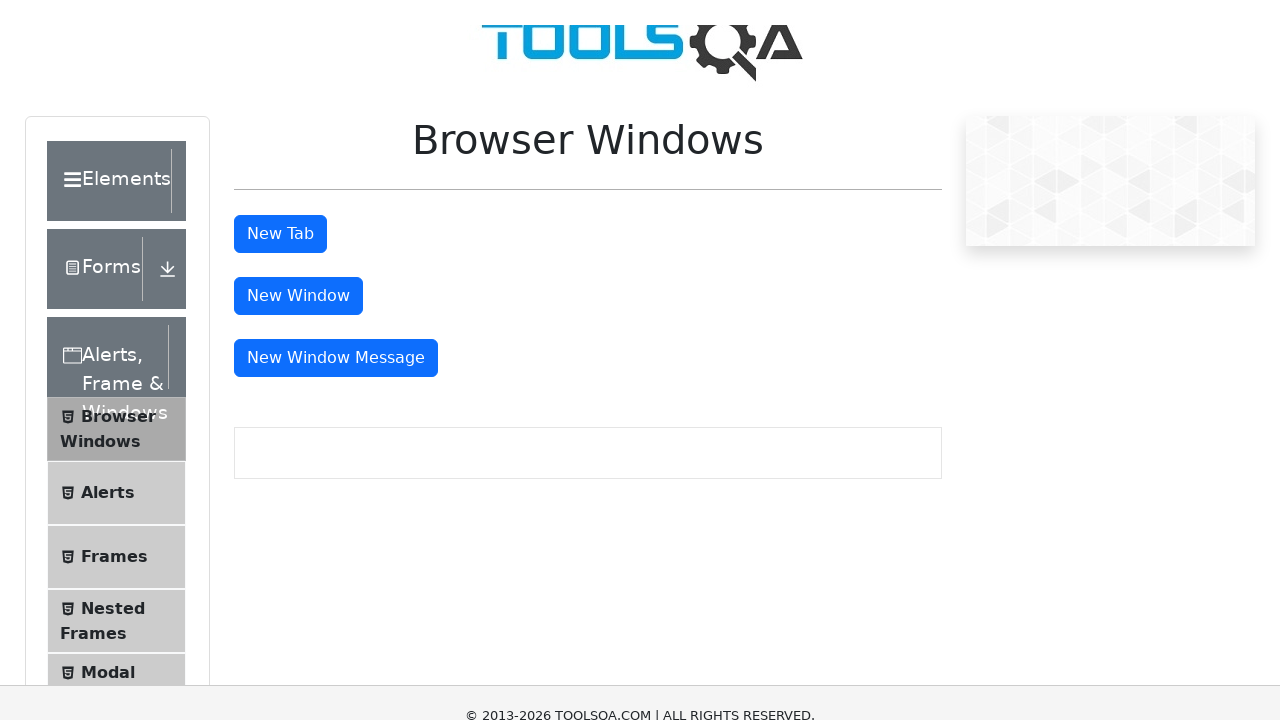

Clicked tab button to open a new tab at (280, 19) on #tabButton
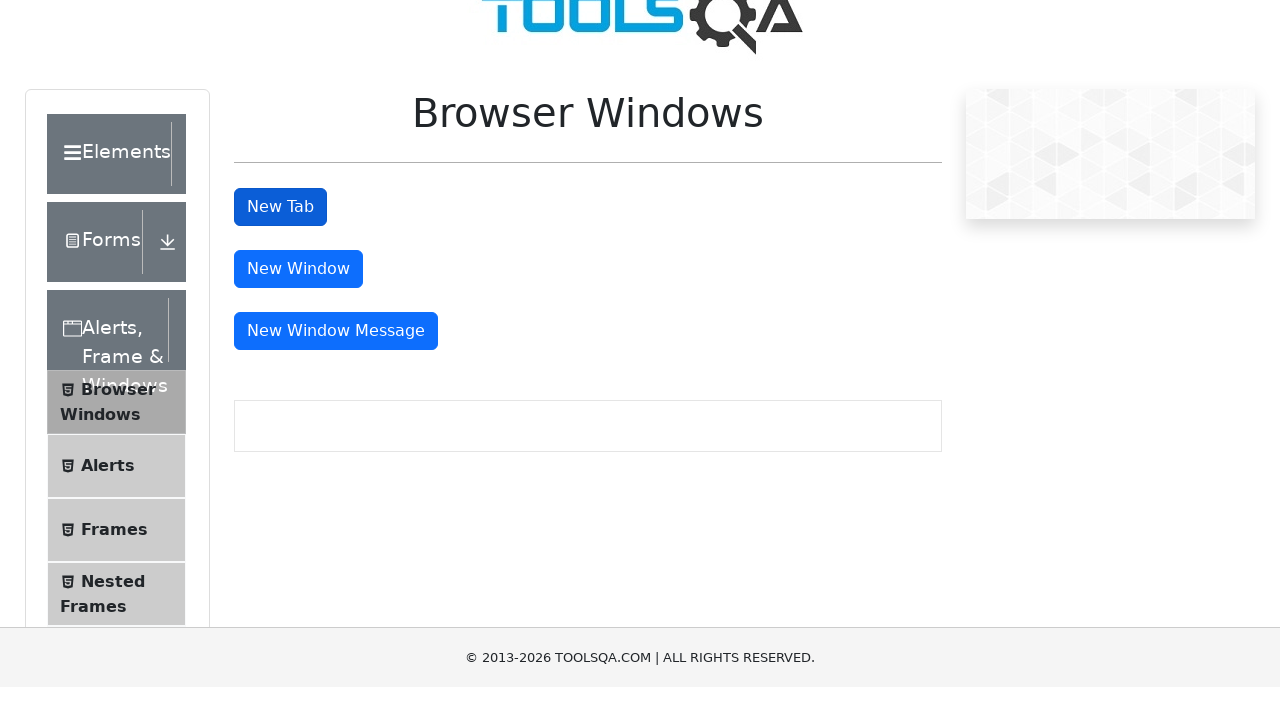

Captured new tab/page object
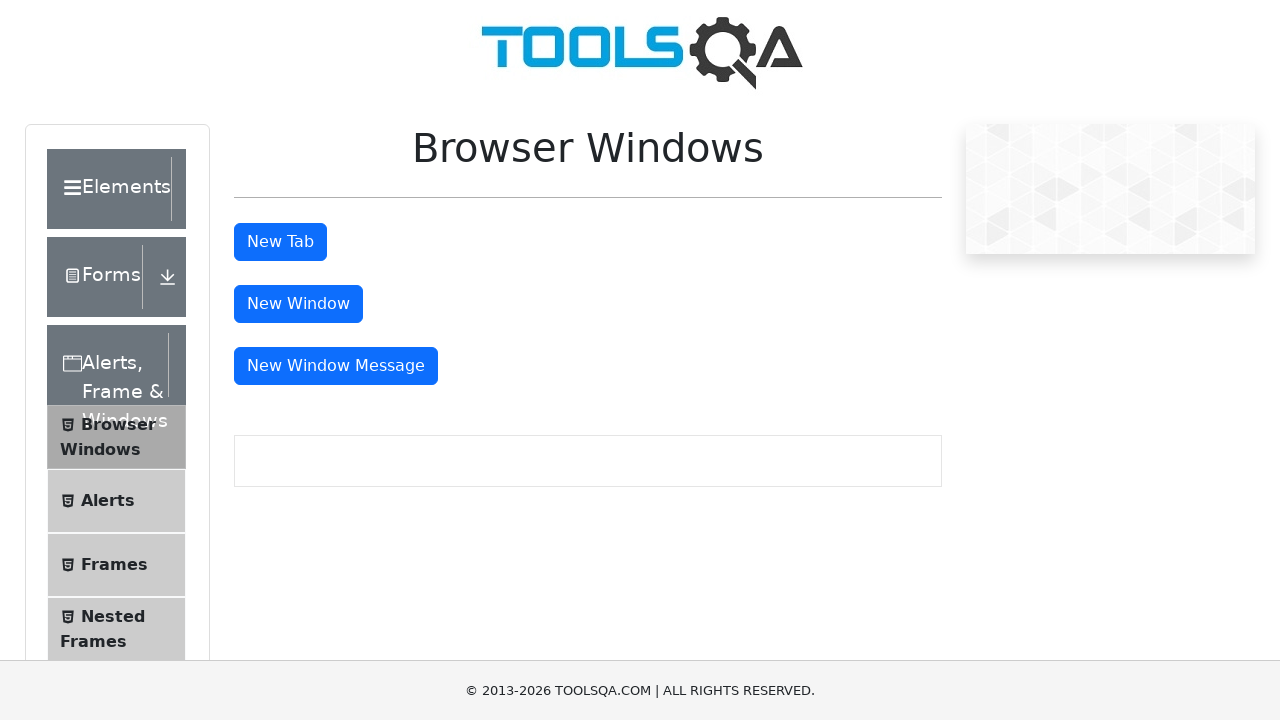

Waited for heading element to load in new tab
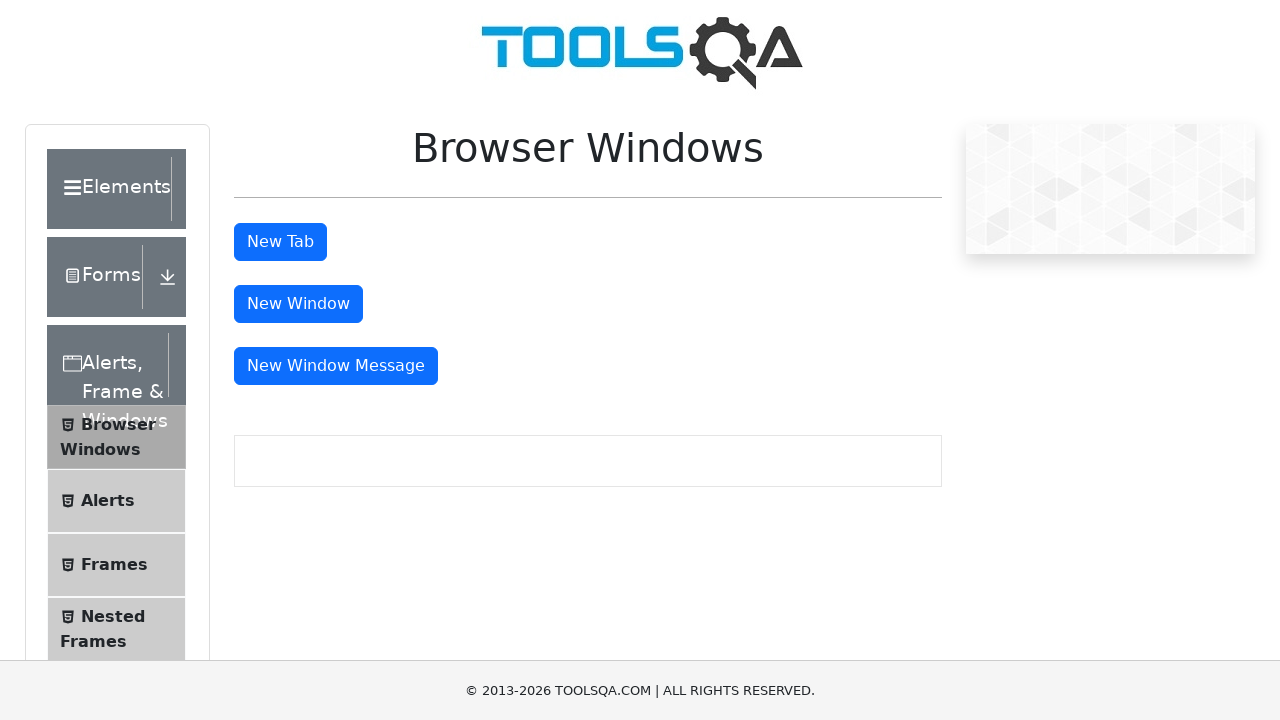

Extracted heading text: This is a sample page
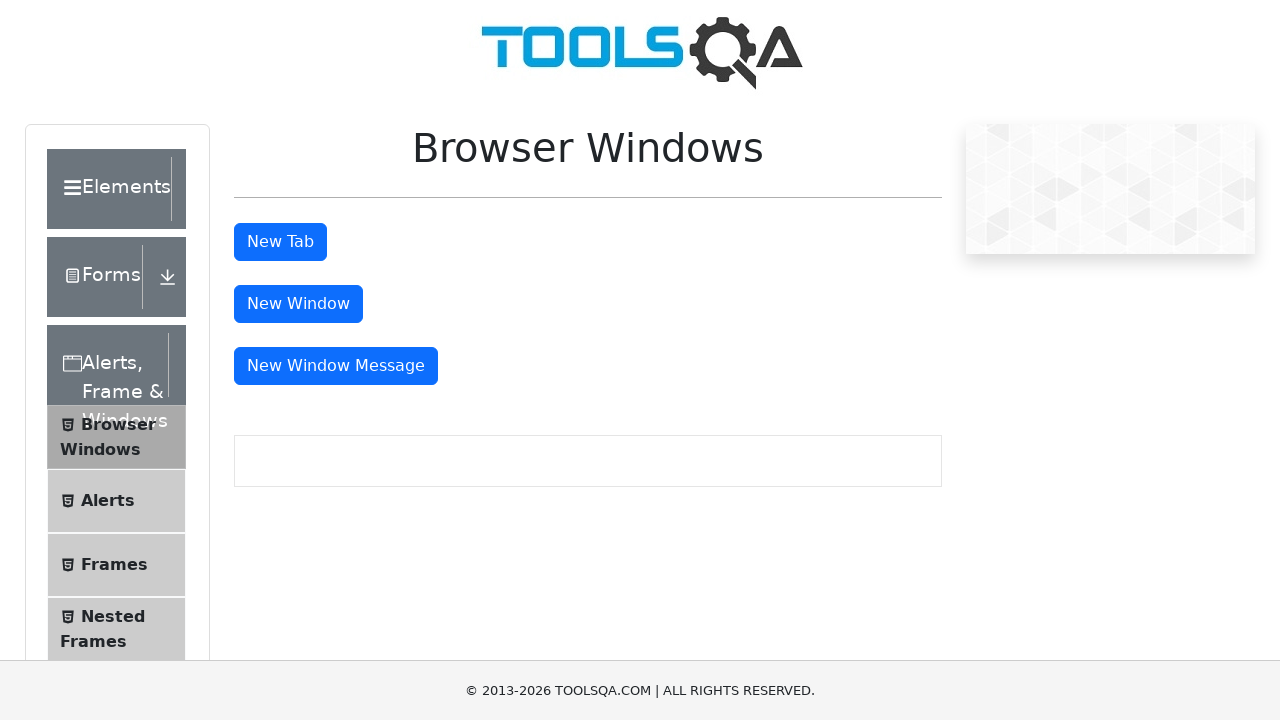

Printed heading text to console
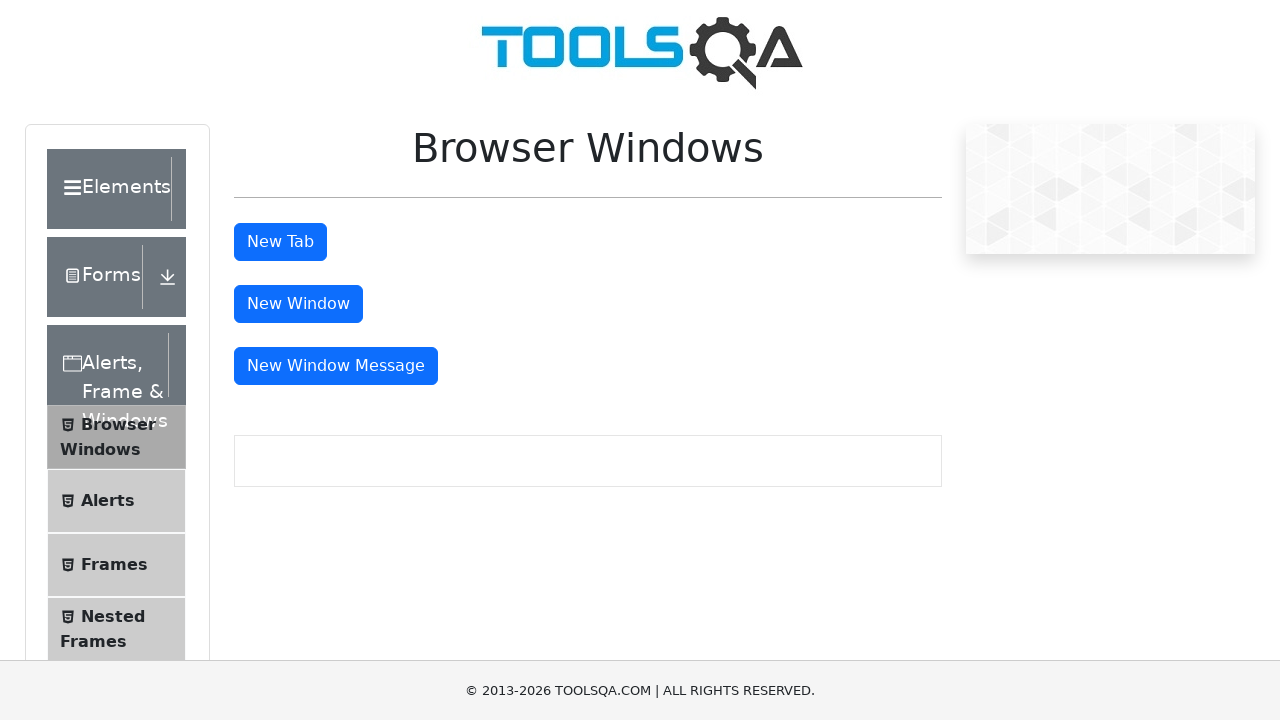

Closed the new tab and returned to parent window
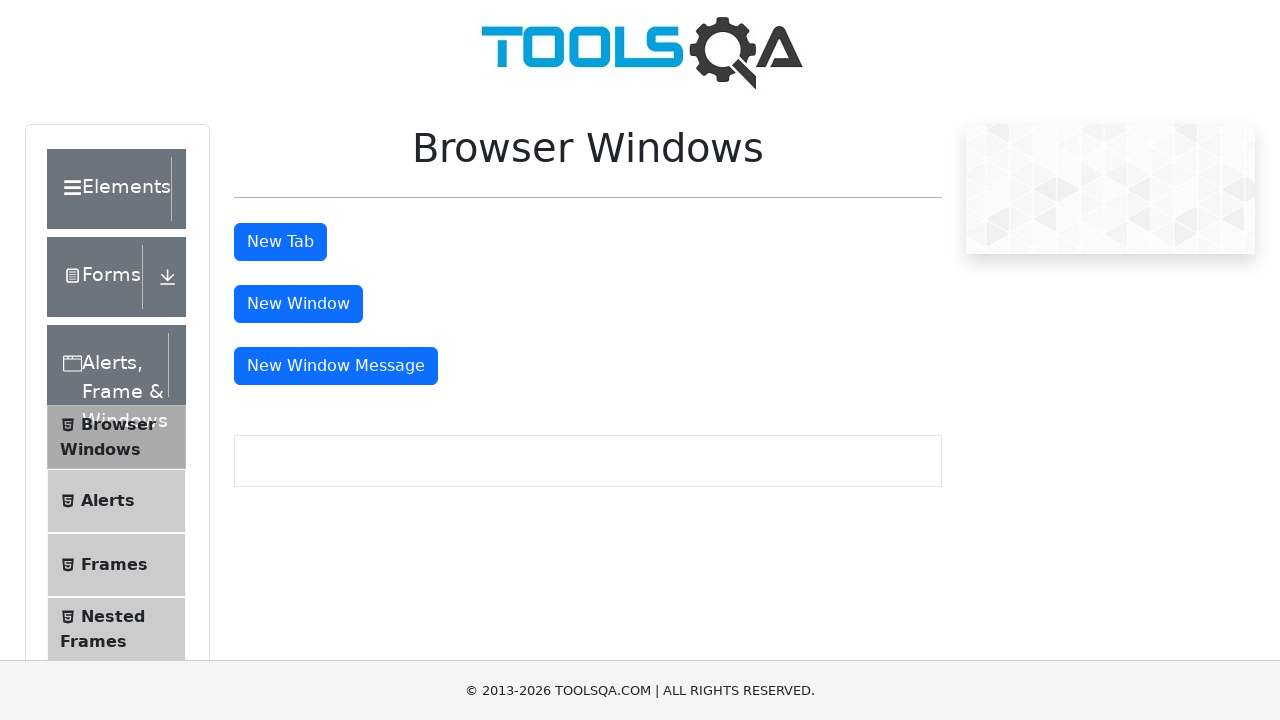

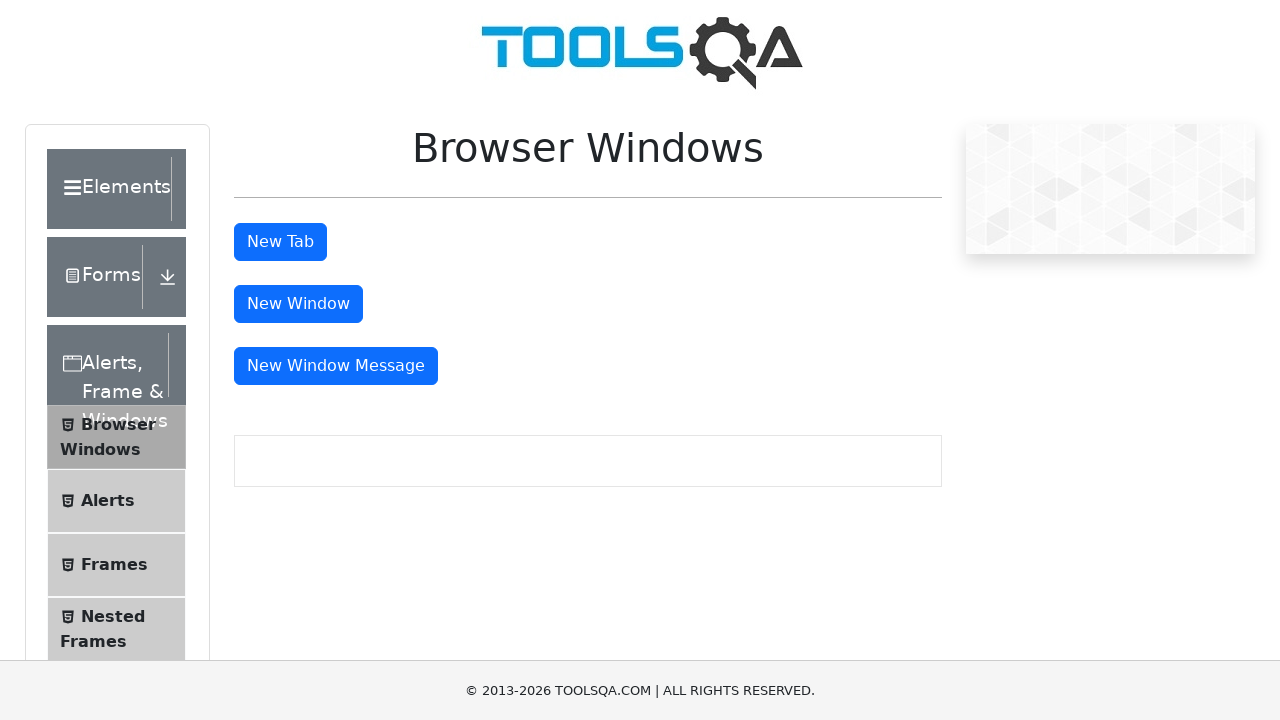